Tests the 404 status code page by clicking the 404 link and verifying the status code message is displayed correctly

Starting URL: https://the-internet.herokuapp.com/status_codes

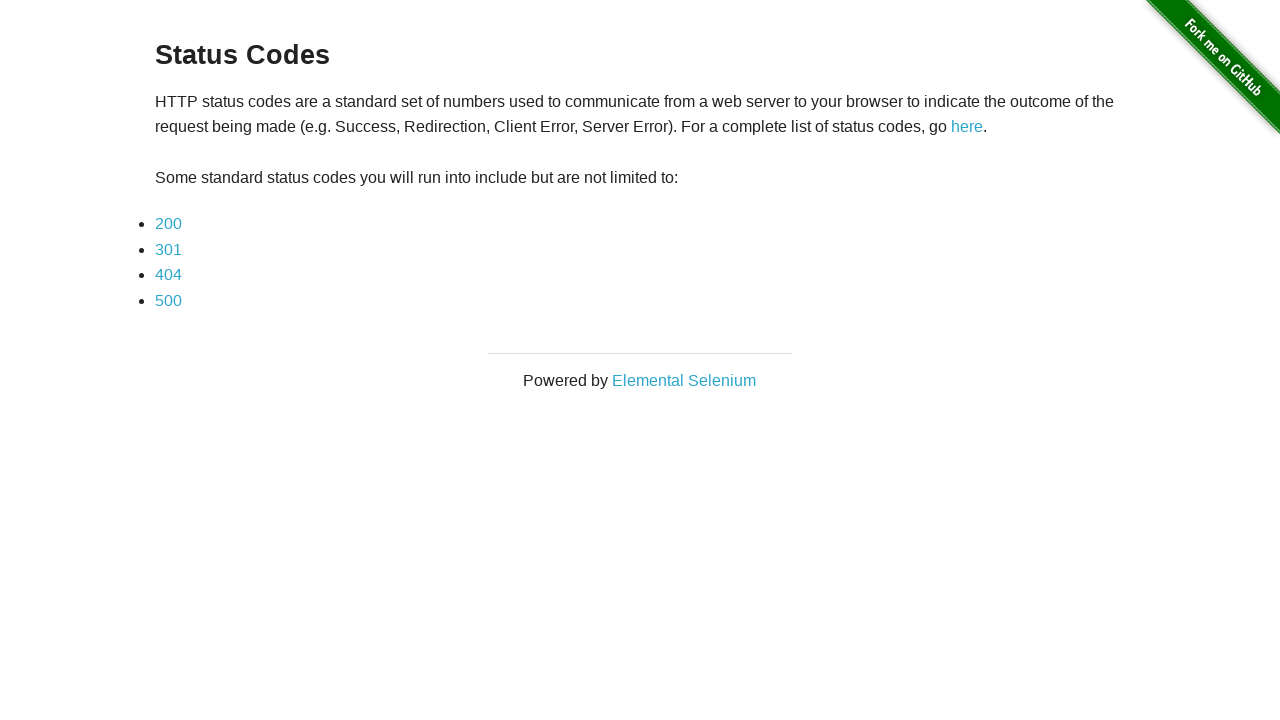

Clicked on the 404 status code link at (168, 275) on xpath=//*[text() = '404']
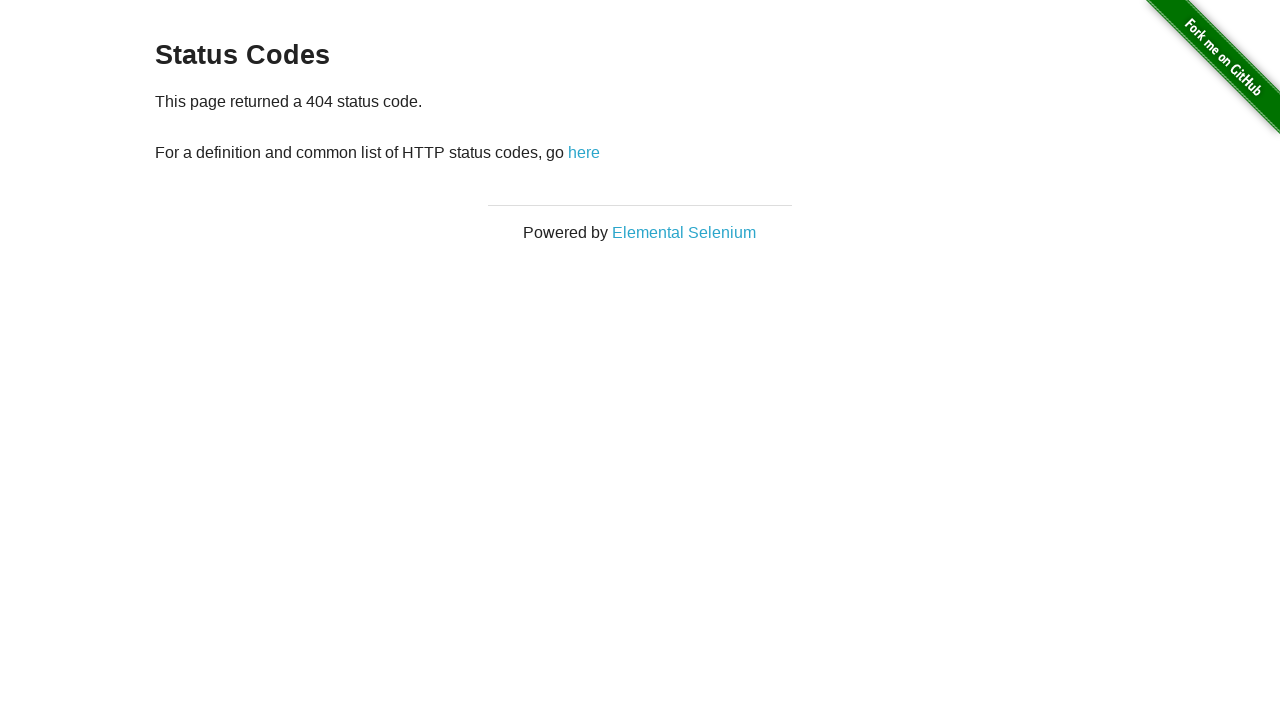

Status code message element loaded
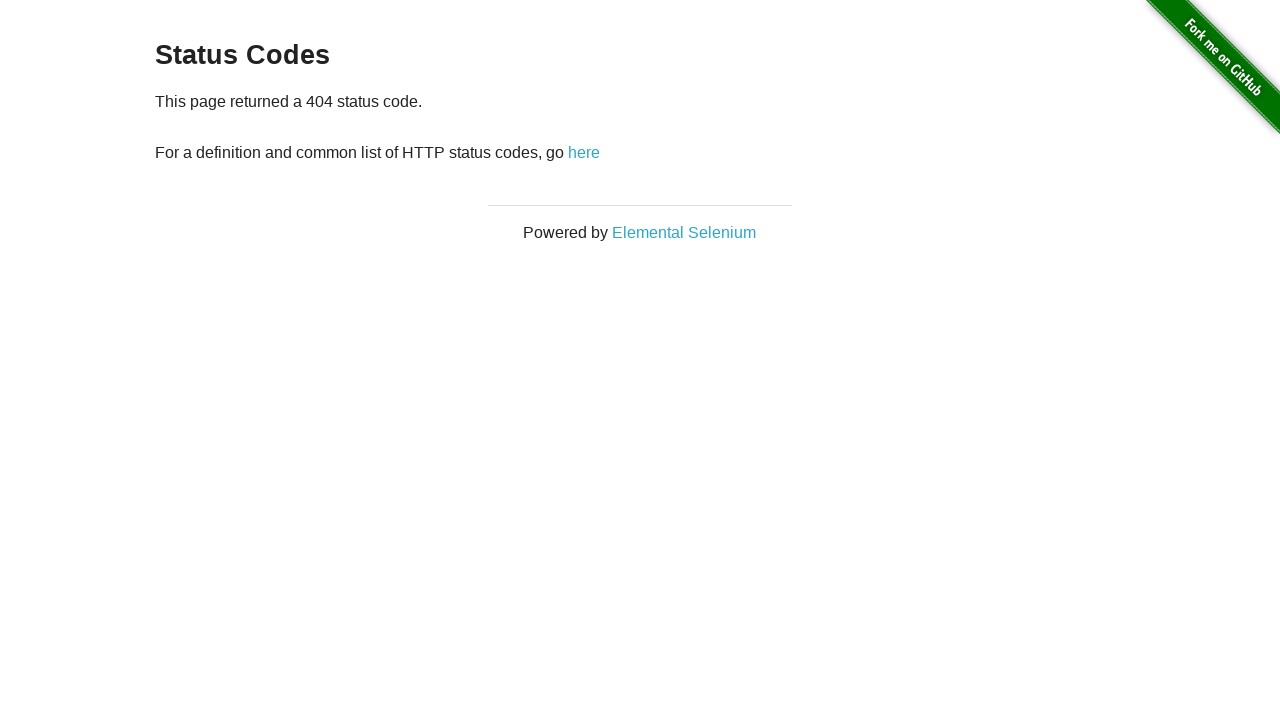

Retrieved status code message: 
    This page returned a 404 status code.
    
    For a definition and common list of HTTP status codes, go here
  
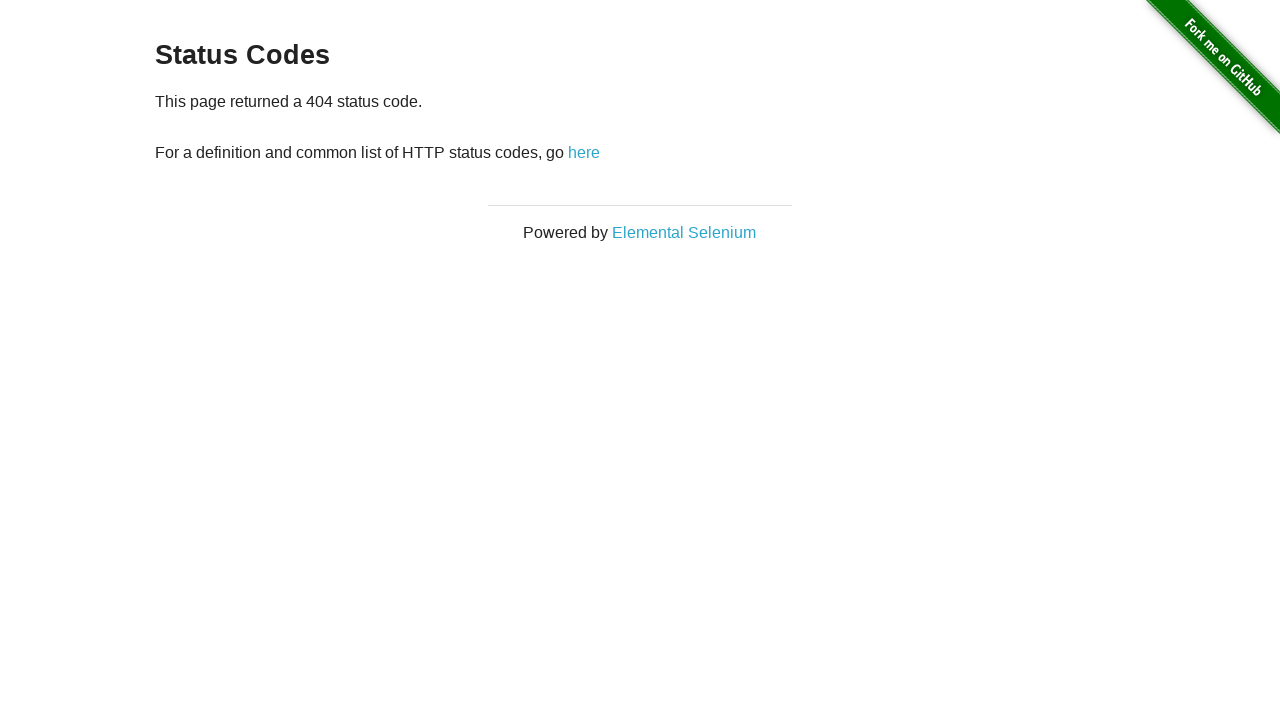

Verified that the 404 status code message is correct
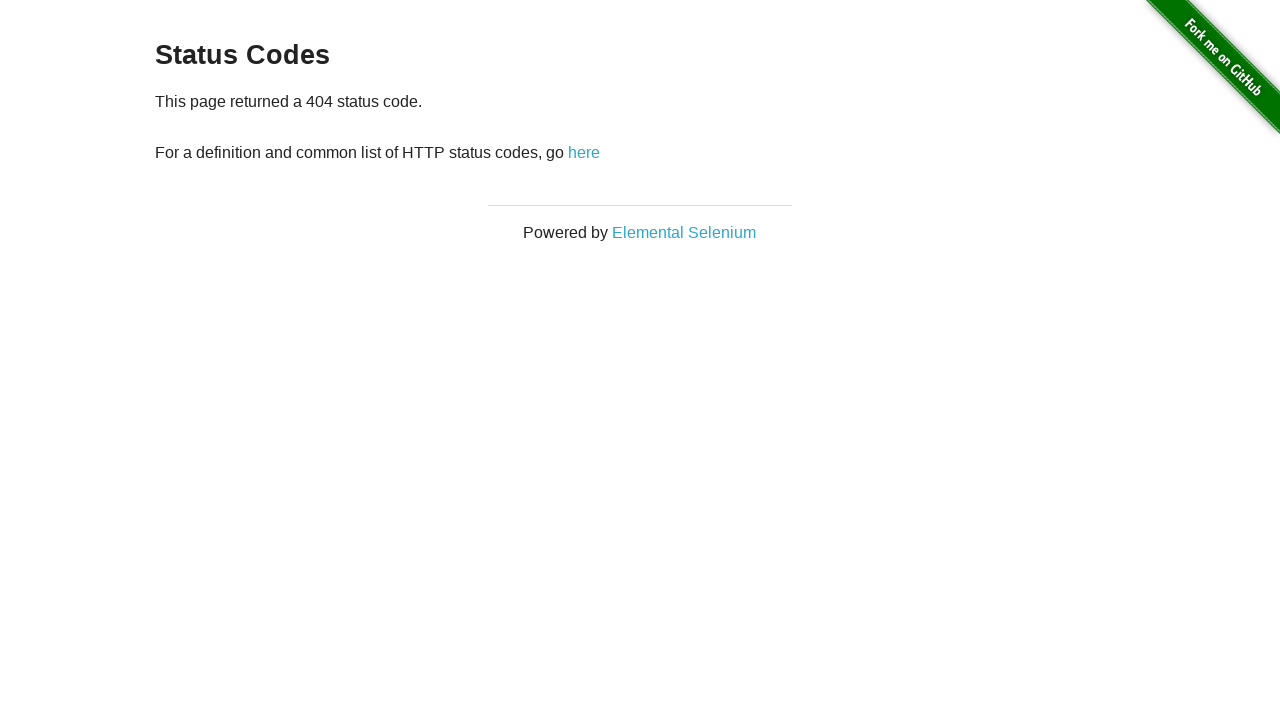

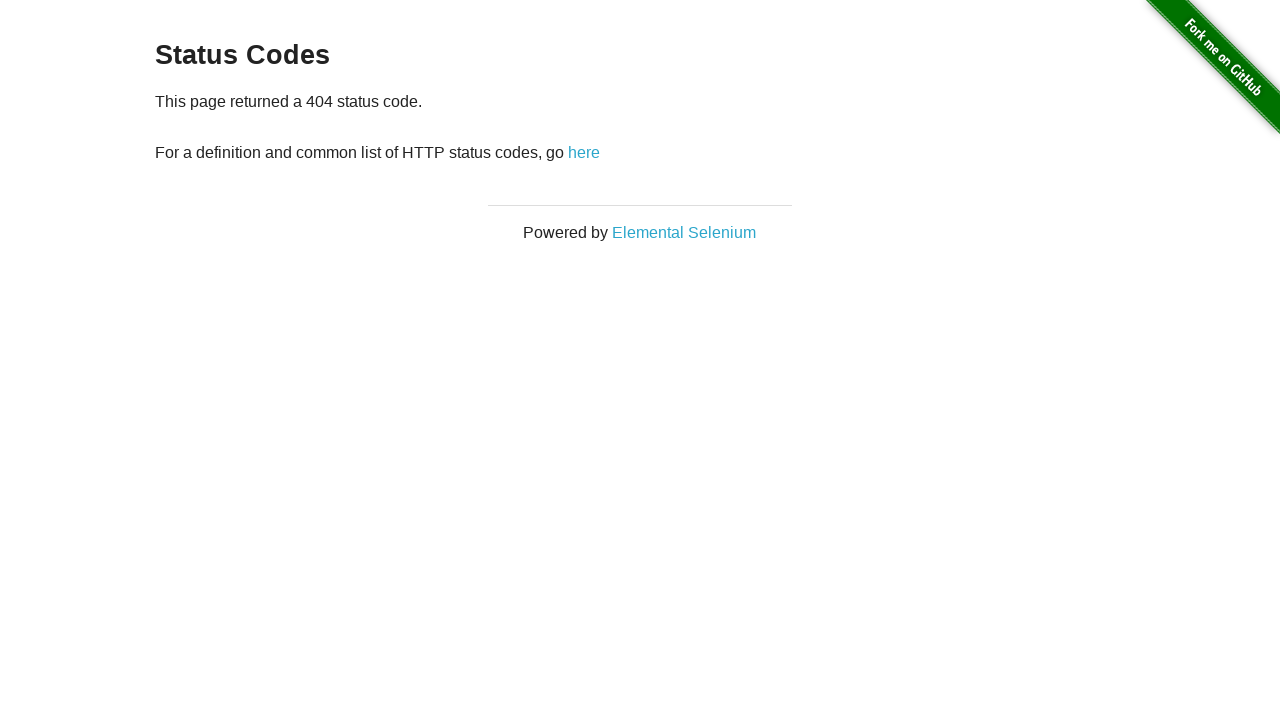